Tests that the Cineplanet Peru homepage loads successfully by verifying the HTTP response status is 200 and the URL is correct

Starting URL: https://www.cineplanet.com.pe/

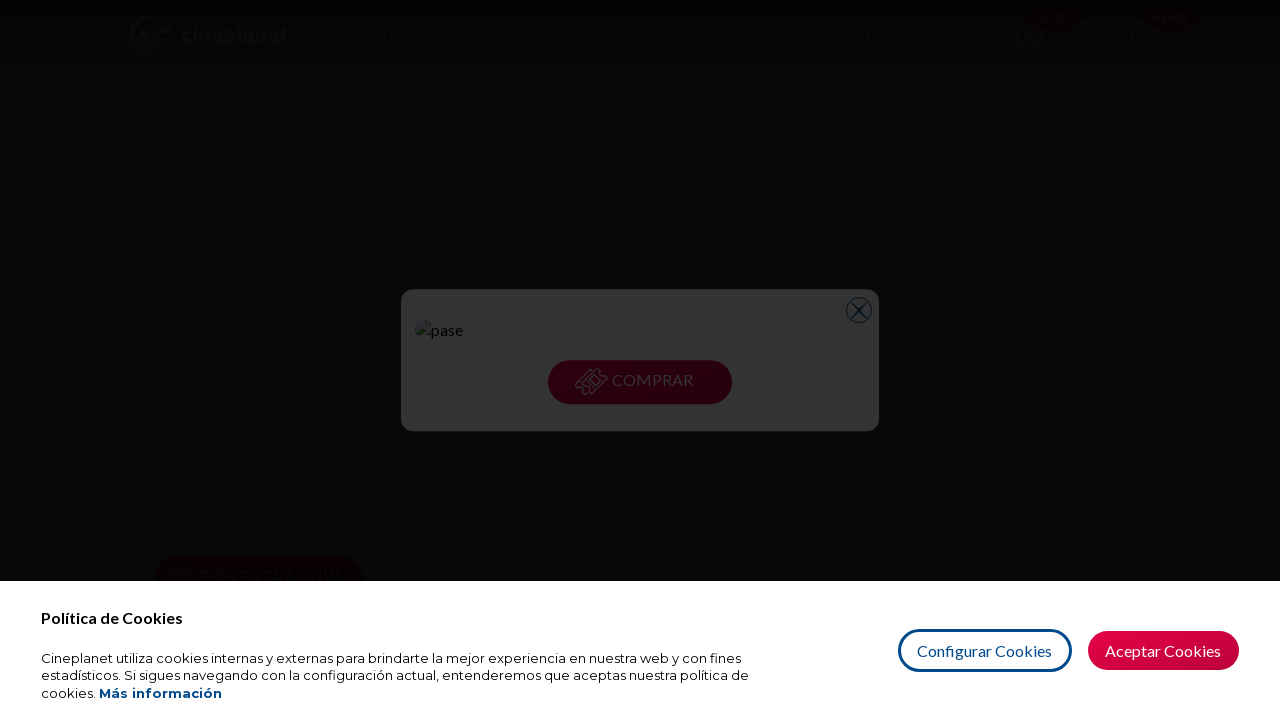

Waited for page to reach domcontentloaded state
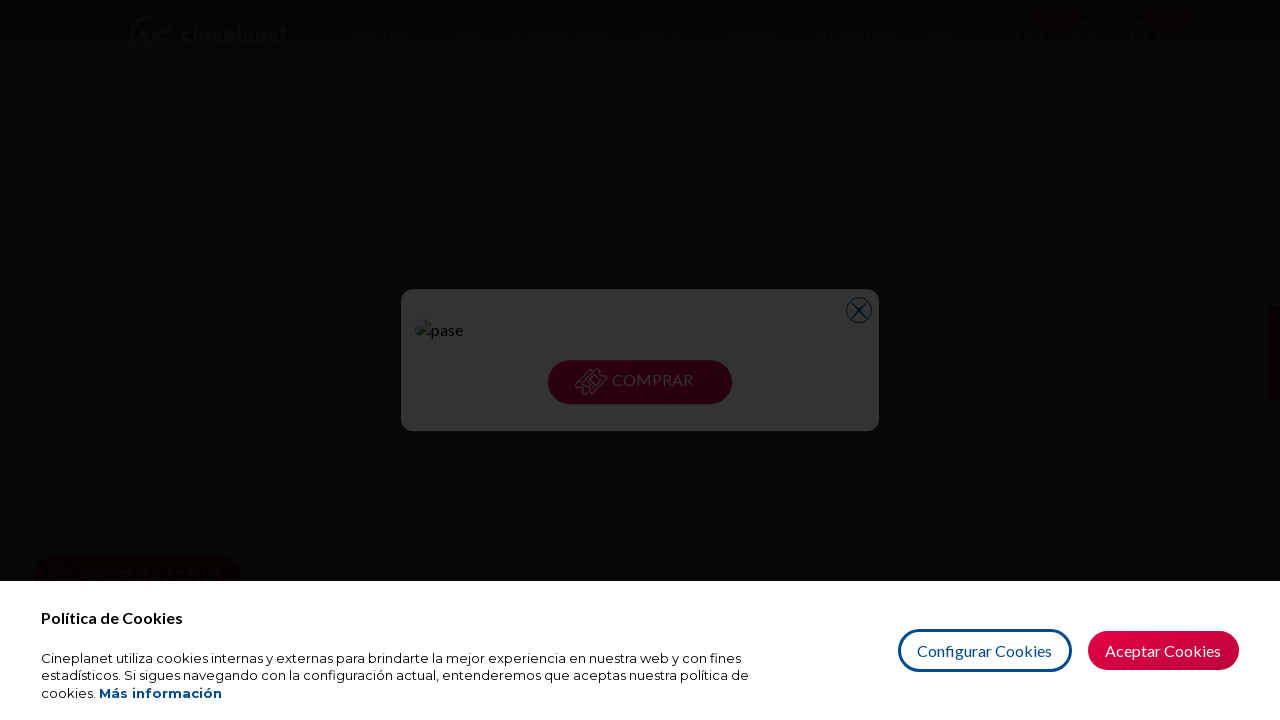

Verified URL starts with https://www.cineplanet.com.pe/
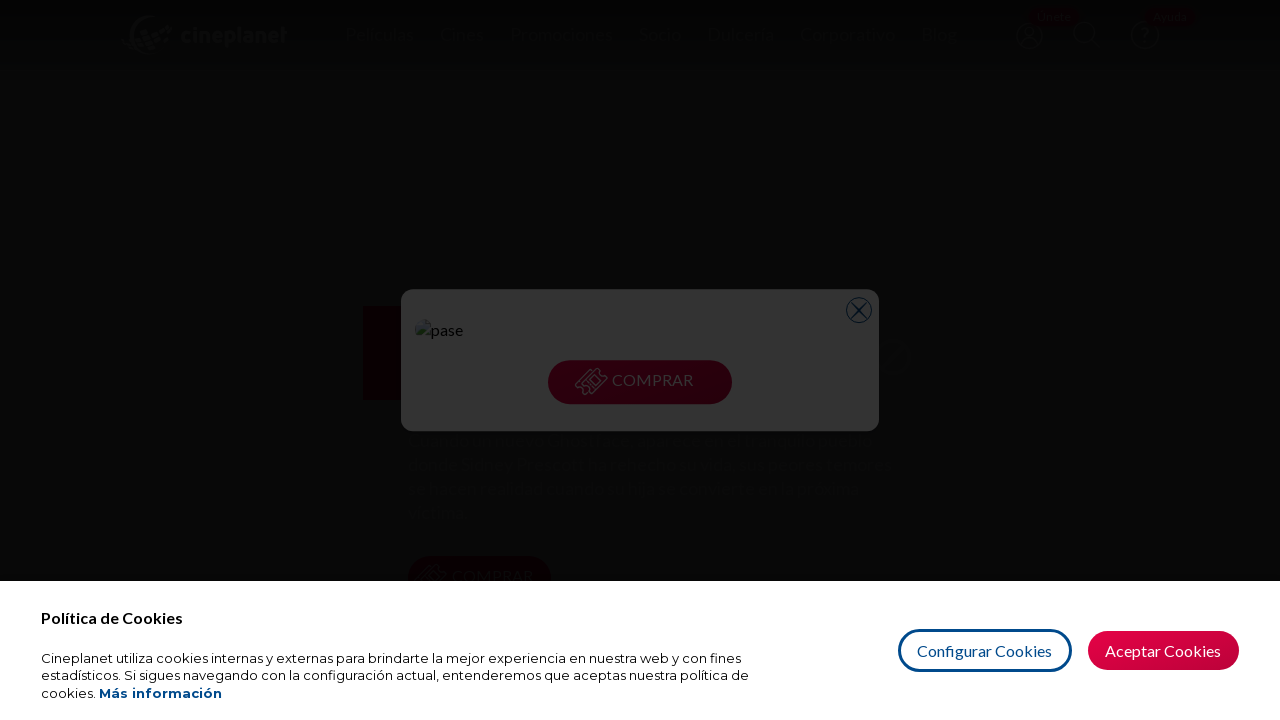

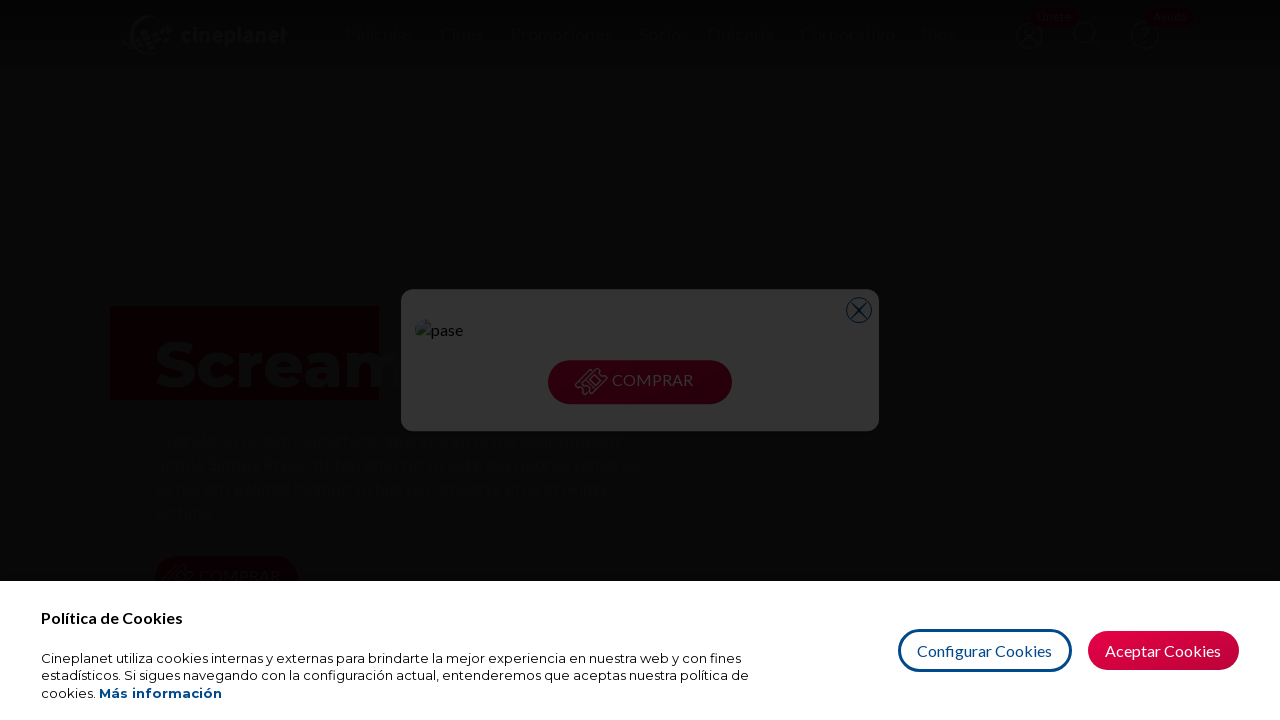